Solves a math problem on a web form by calculating a value, entering it, selecting checkboxes, and submitting the form

Starting URL: https://suninjuly.github.io/math.html

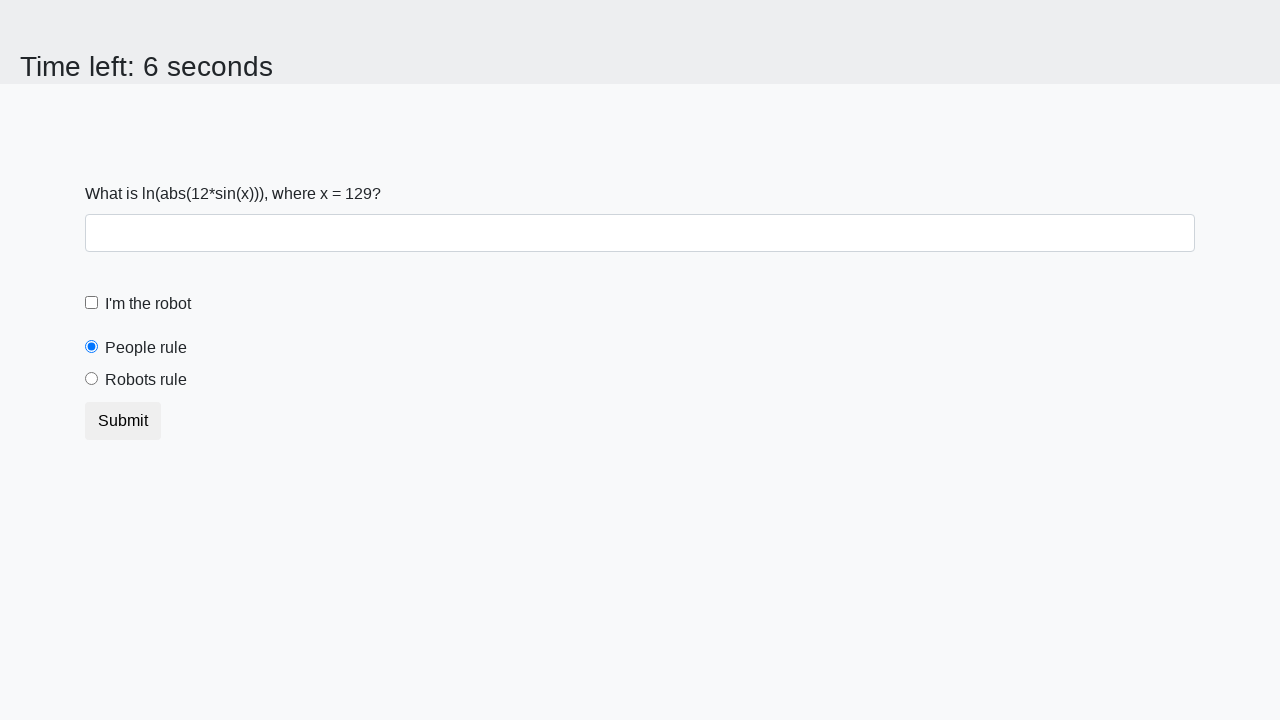

Located the x value input element
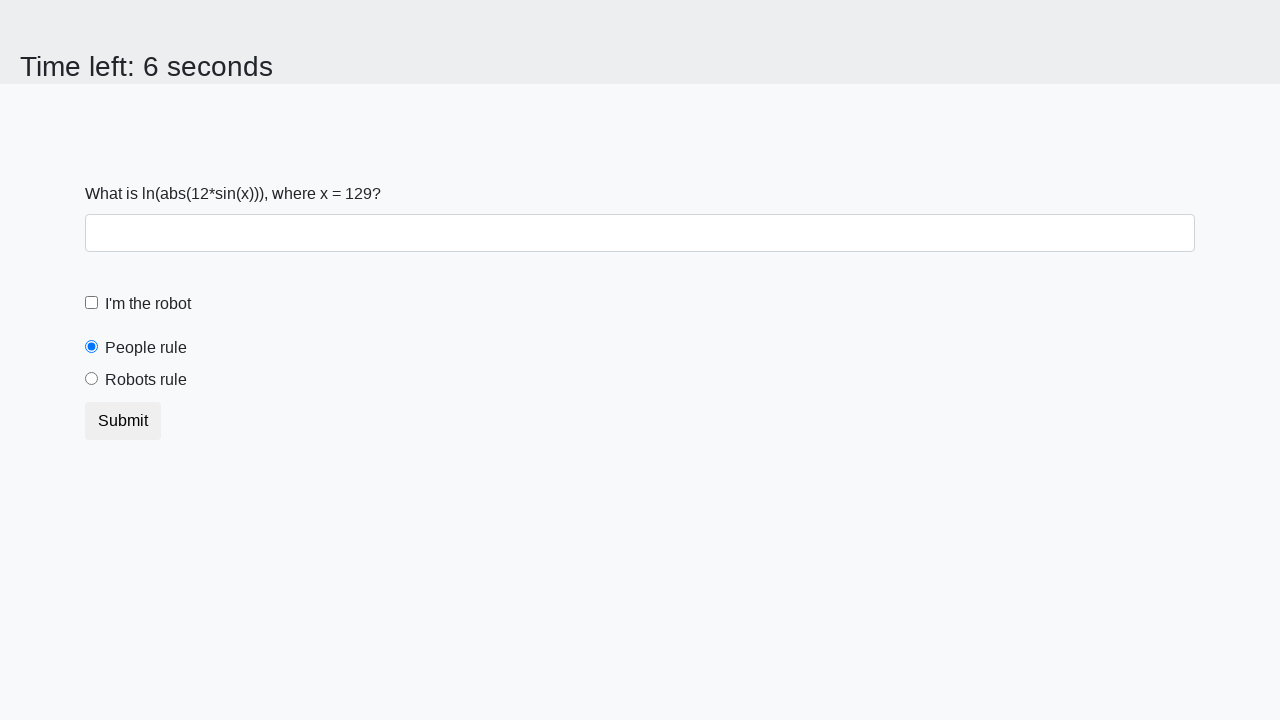

Extracted x value from the page
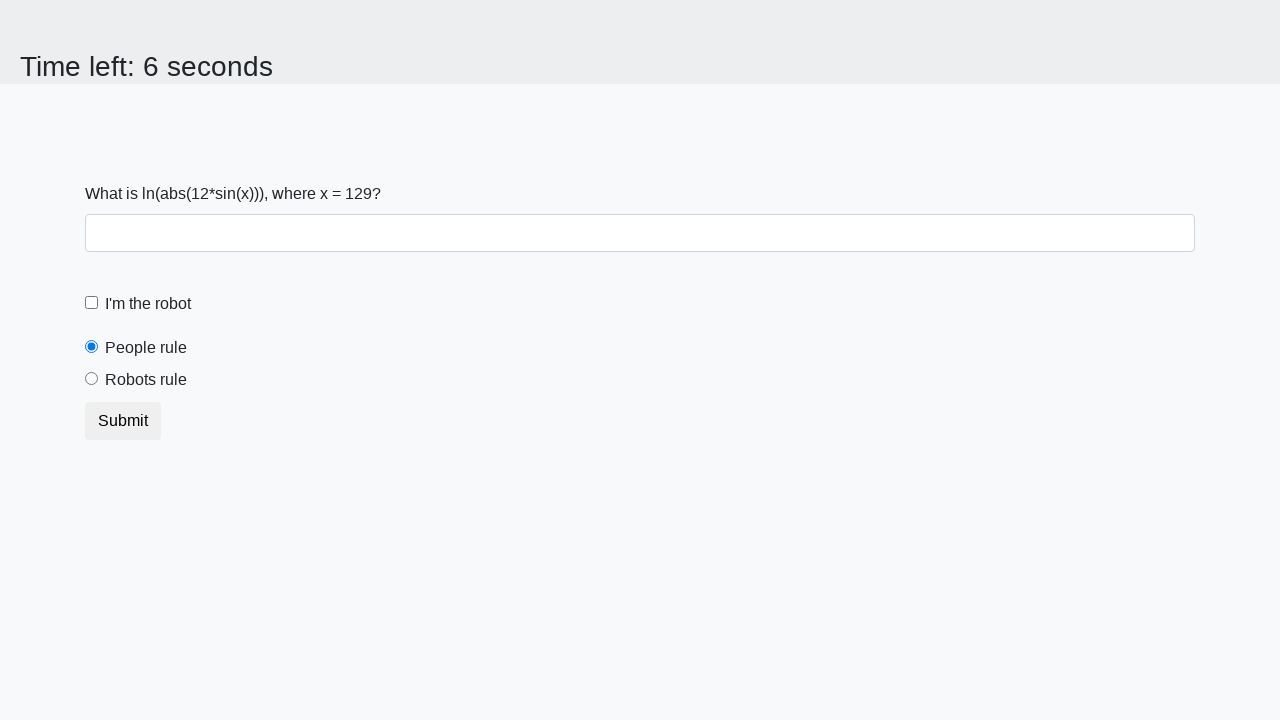

Calculated the answer using the formula log(abs(12*sin(x)))
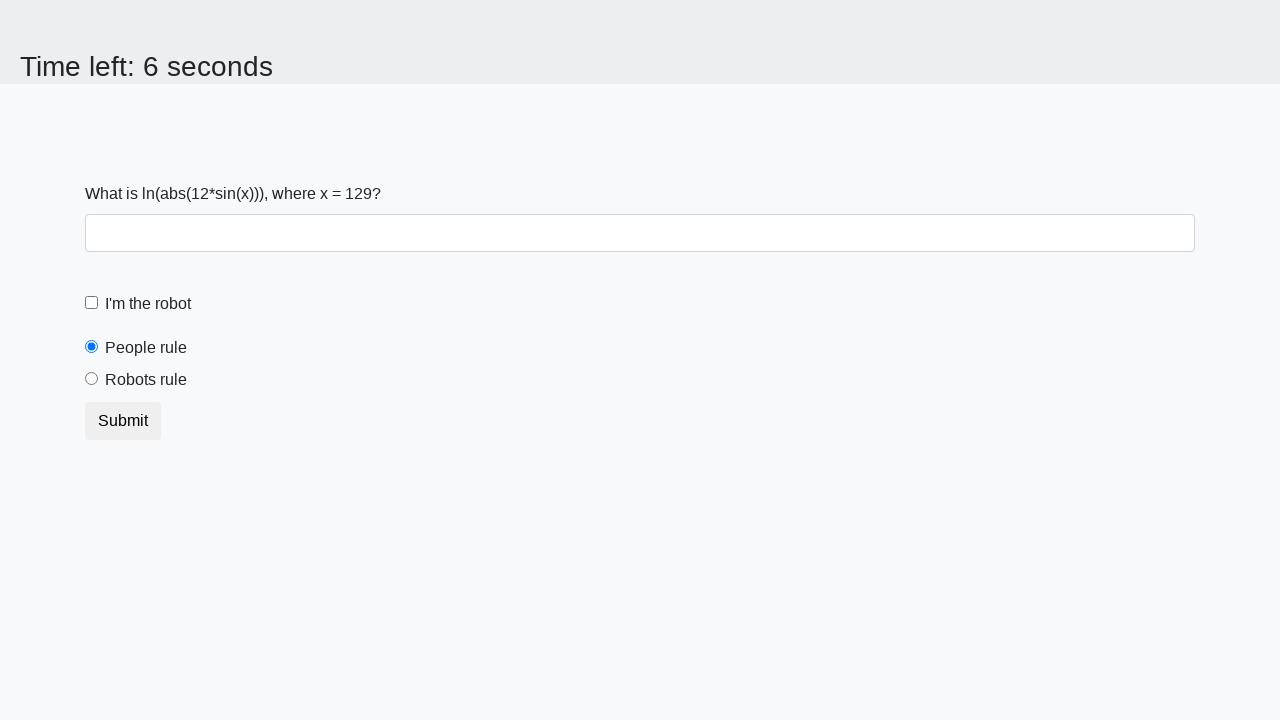

Filled the answer field with calculated value: 0.8422913649753675 on #answer
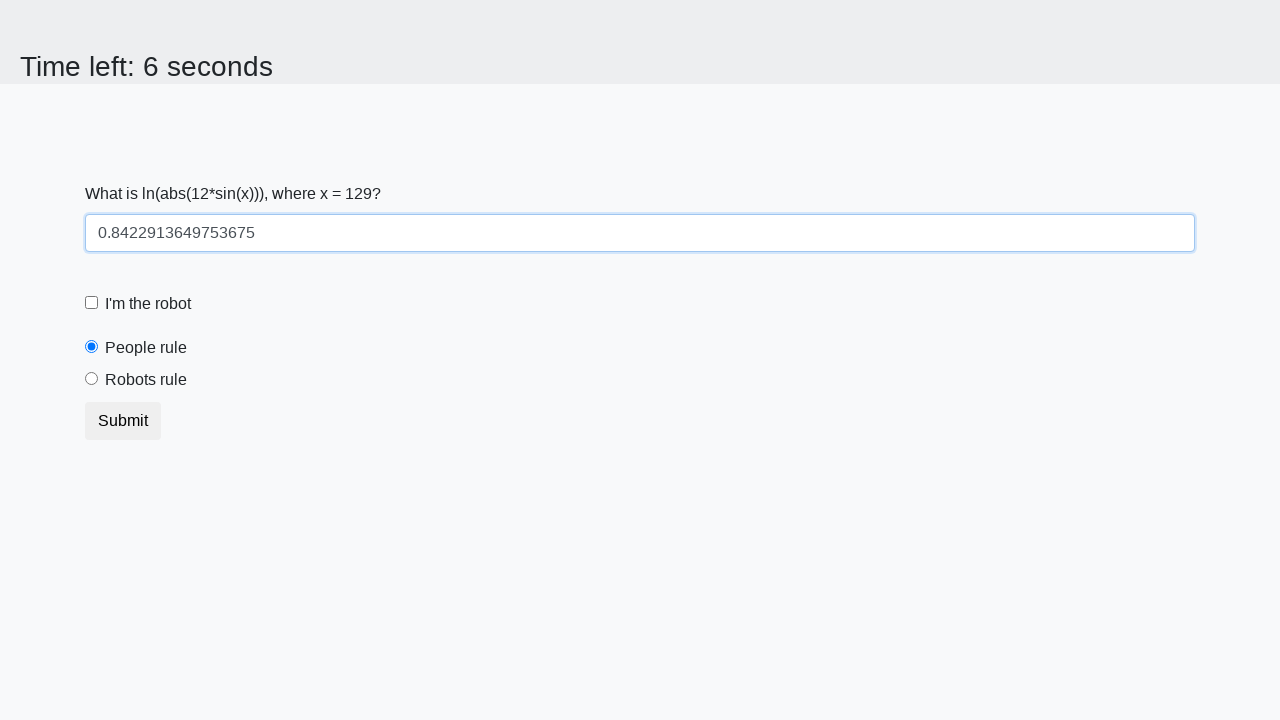

Clicked the robot checkbox at (148, 304) on [for='robotCheckbox']
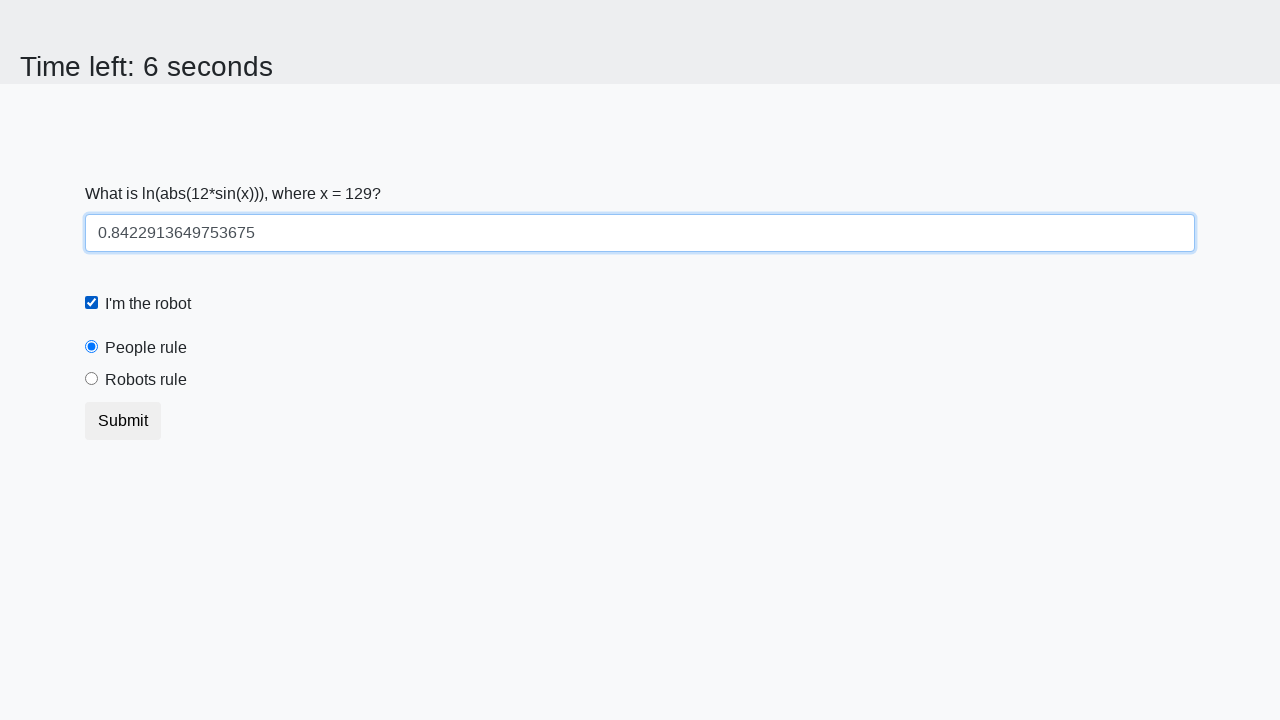

Clicked the robots rule radio button at (146, 380) on [for='robotsRule']
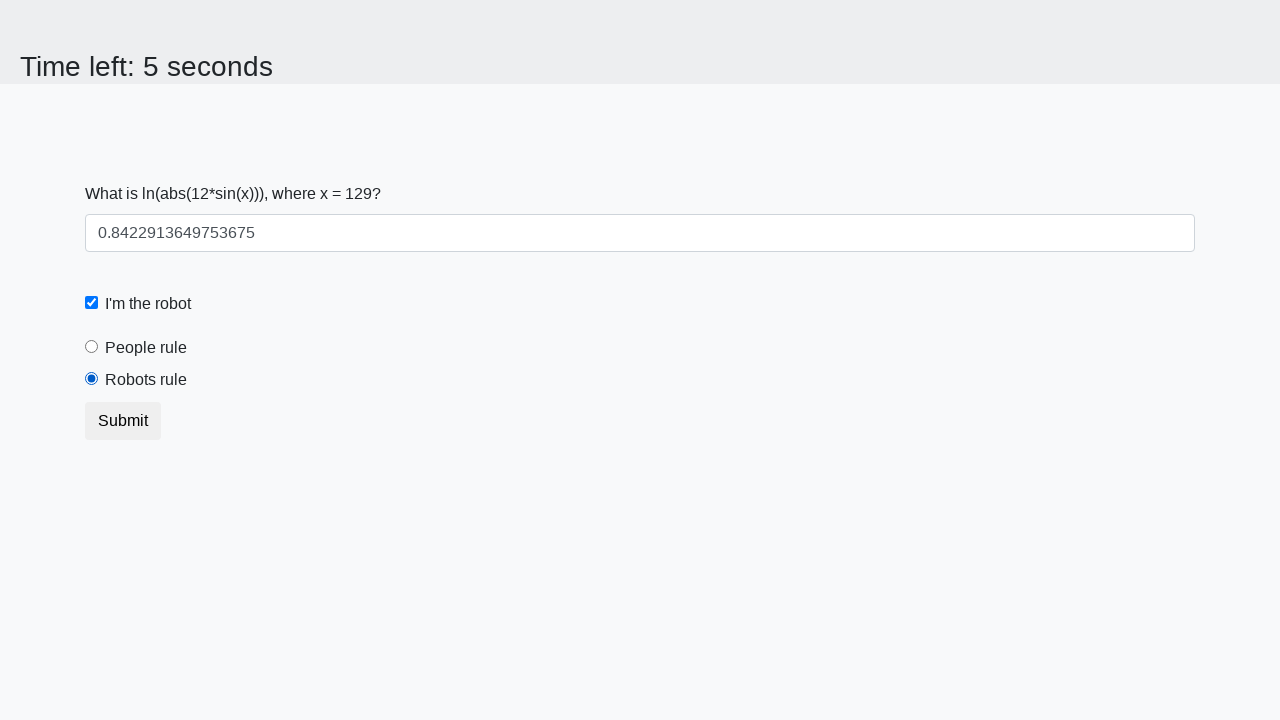

Clicked the submit button to submit the form at (123, 421) on button.btn
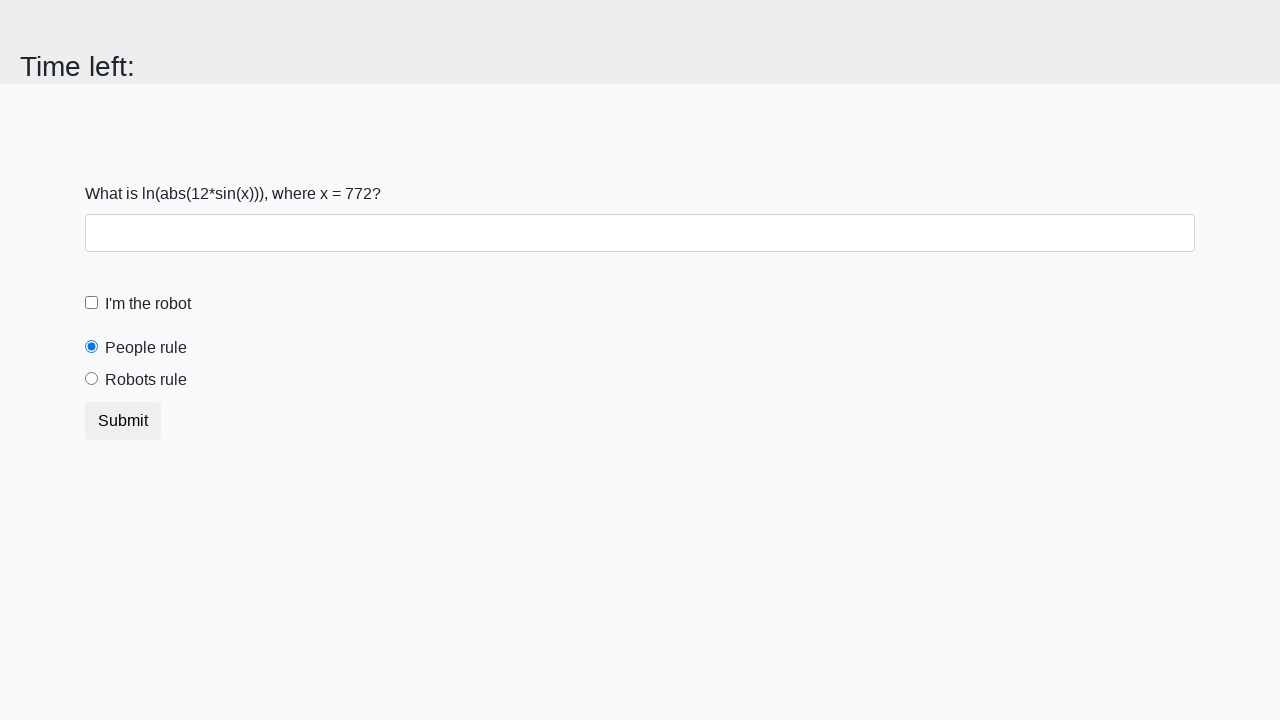

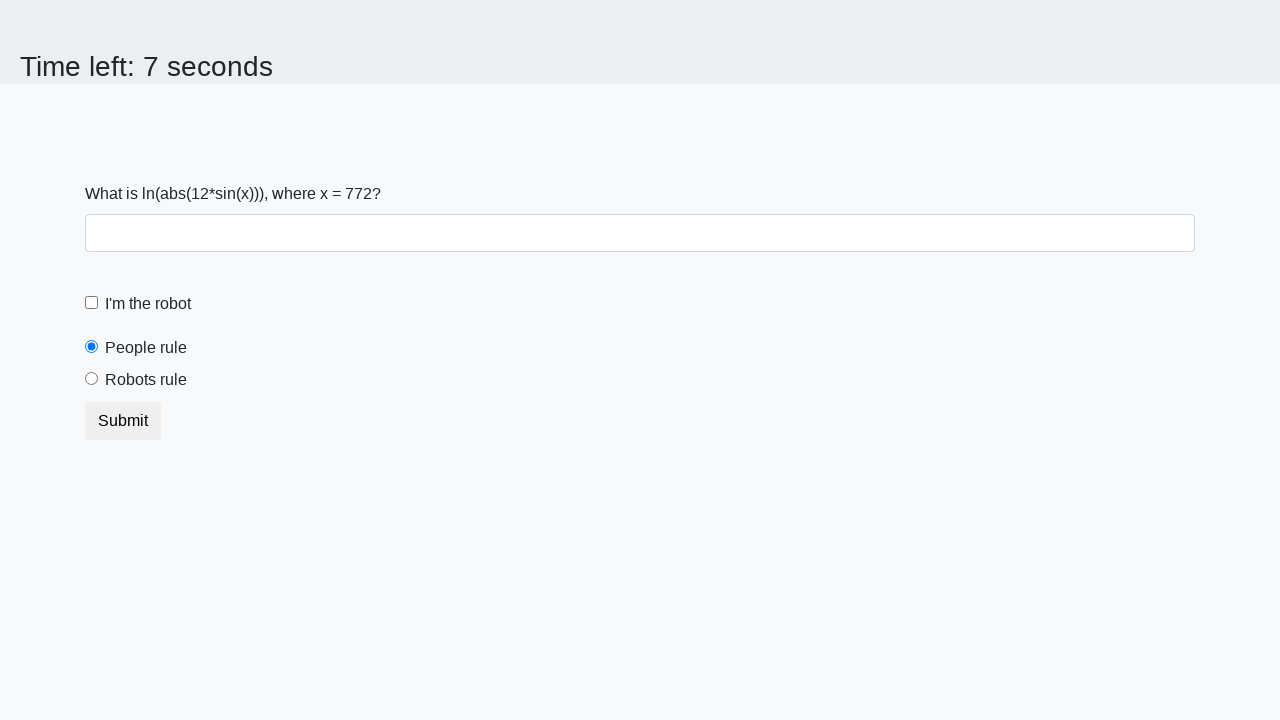